Navigates to an Angular demo application and clicks on the library button to navigate to the library section

Starting URL: https://rahulshettyacademy.com/angularAppdemo/

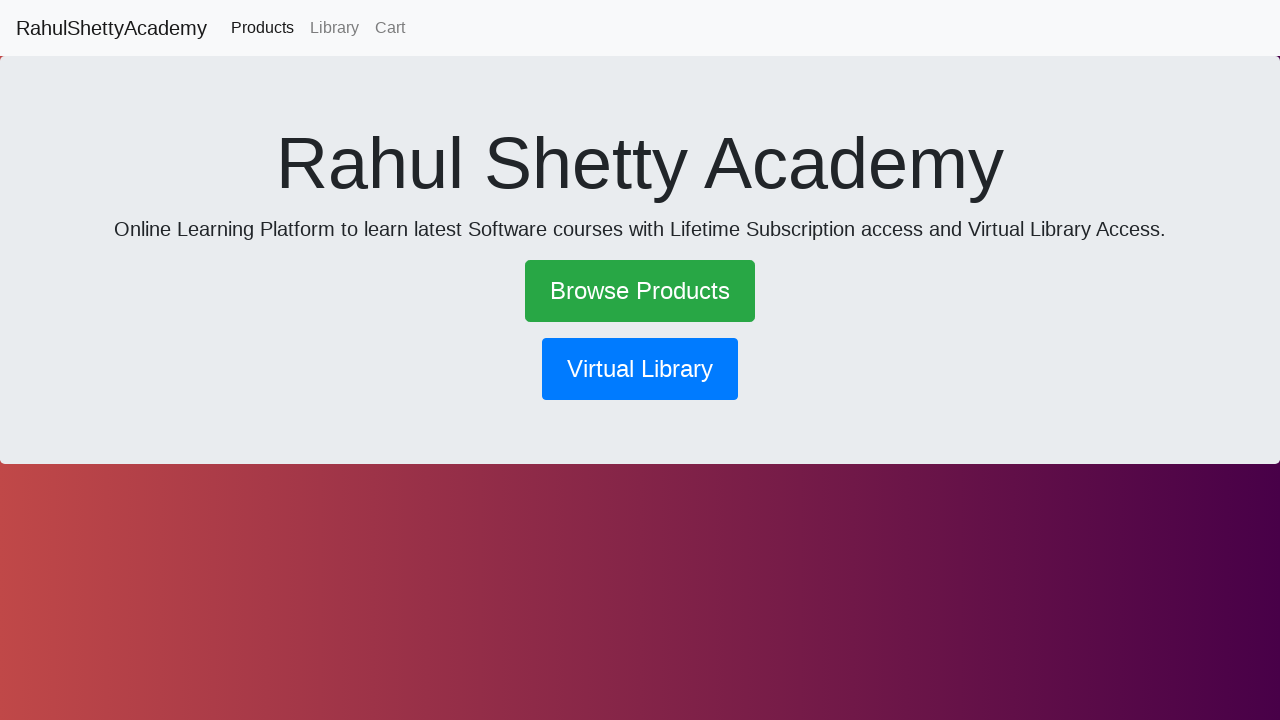

Navigated to Angular demo application at https://rahulshettyacademy.com/angularAppdemo/
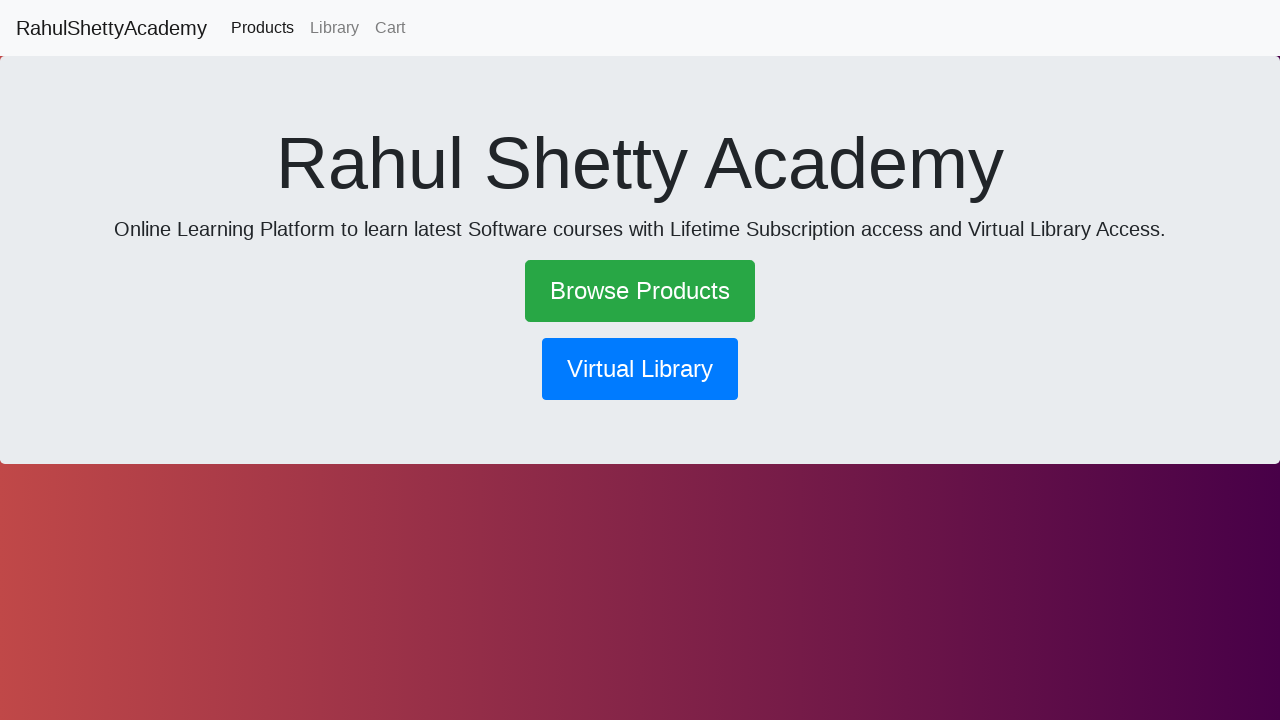

Clicked on the library button to navigate to library section at (640, 369) on button[routerlink='/library']
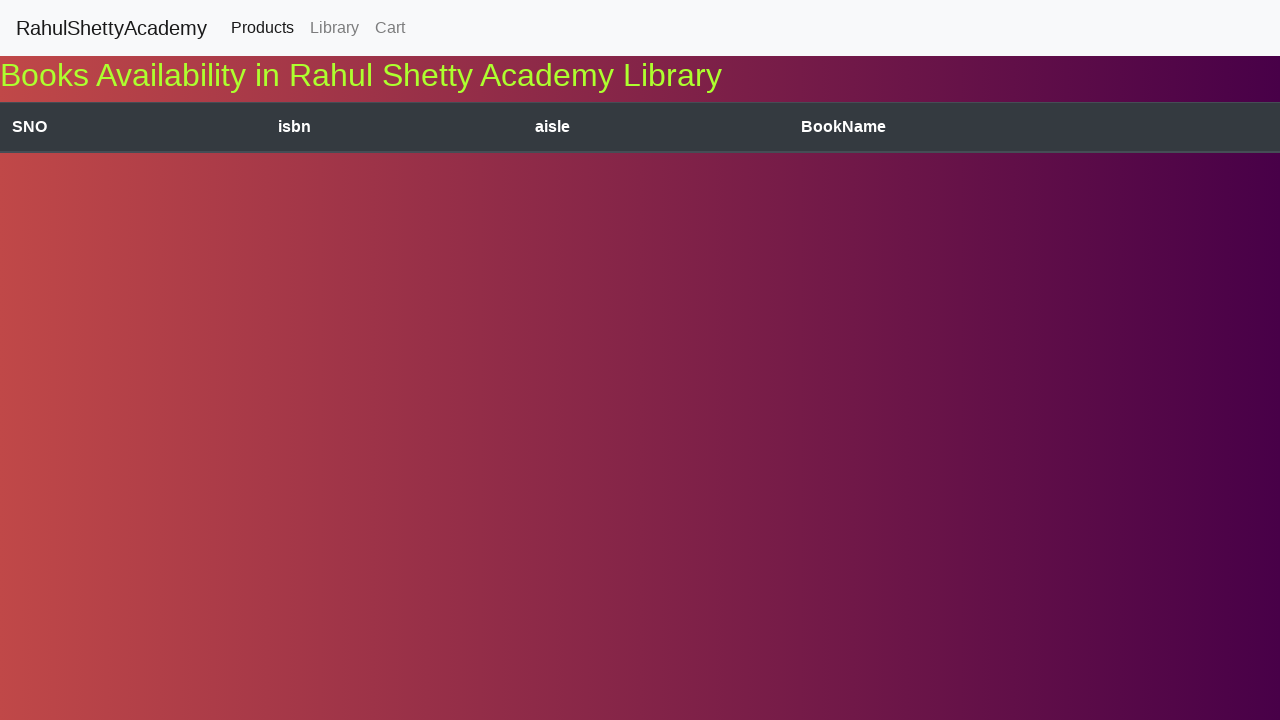

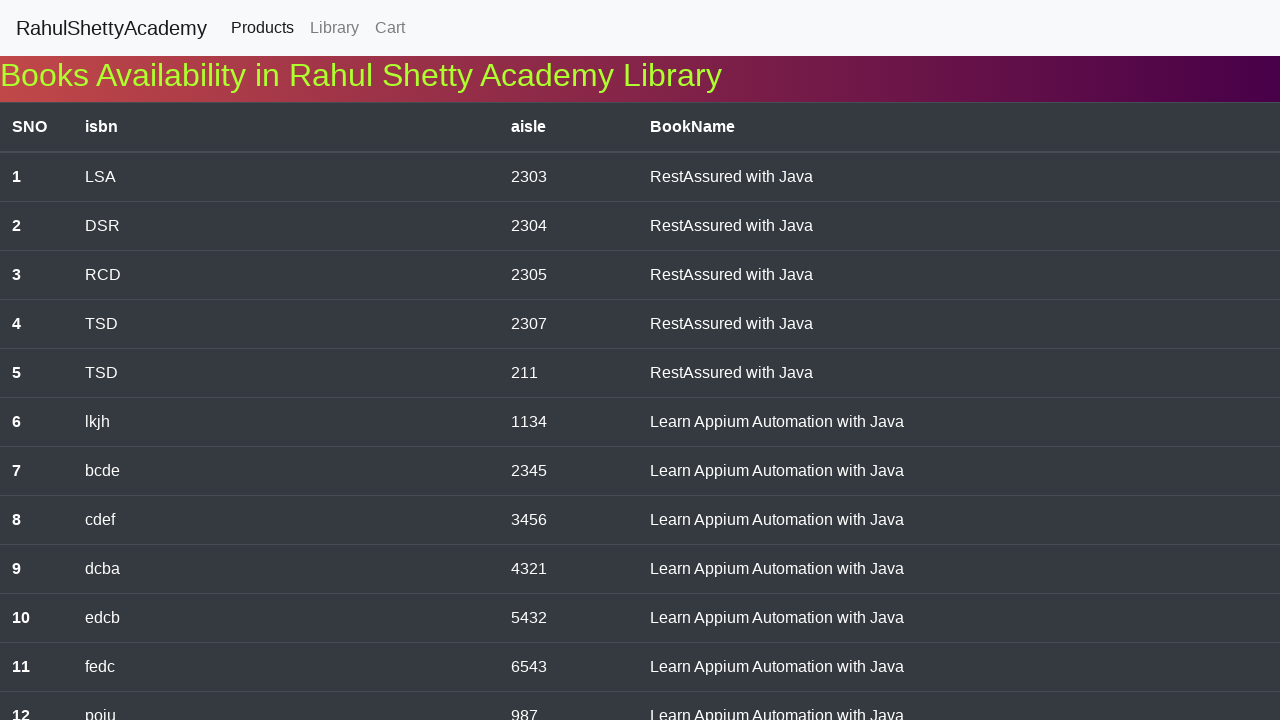